Tests handling of disabled web elements by clicking on the "Disabled" tab and using JavaScript execution to fill in disabled form fields (name and email).

Starting URL: https://demoapps.qspiders.com/ui?scenario=1

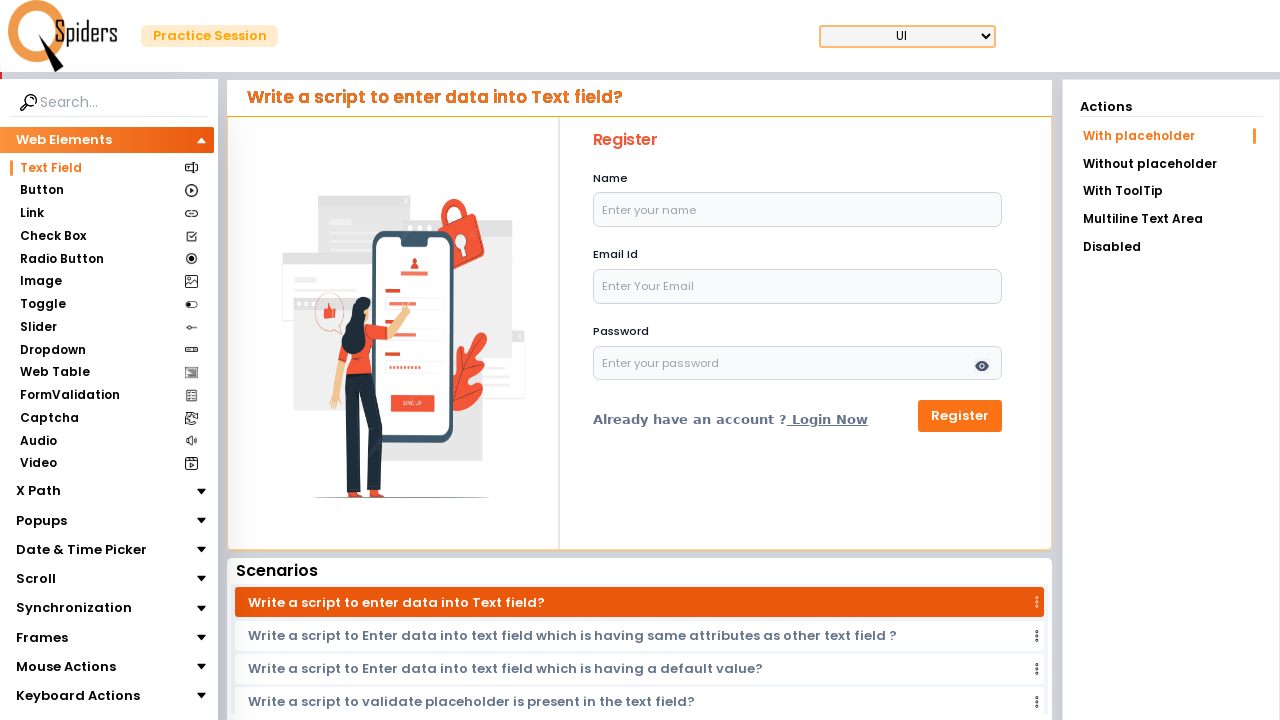

Clicked on the 'Disabled' tab at (1171, 247) on xpath=//li[text()='Disabled']
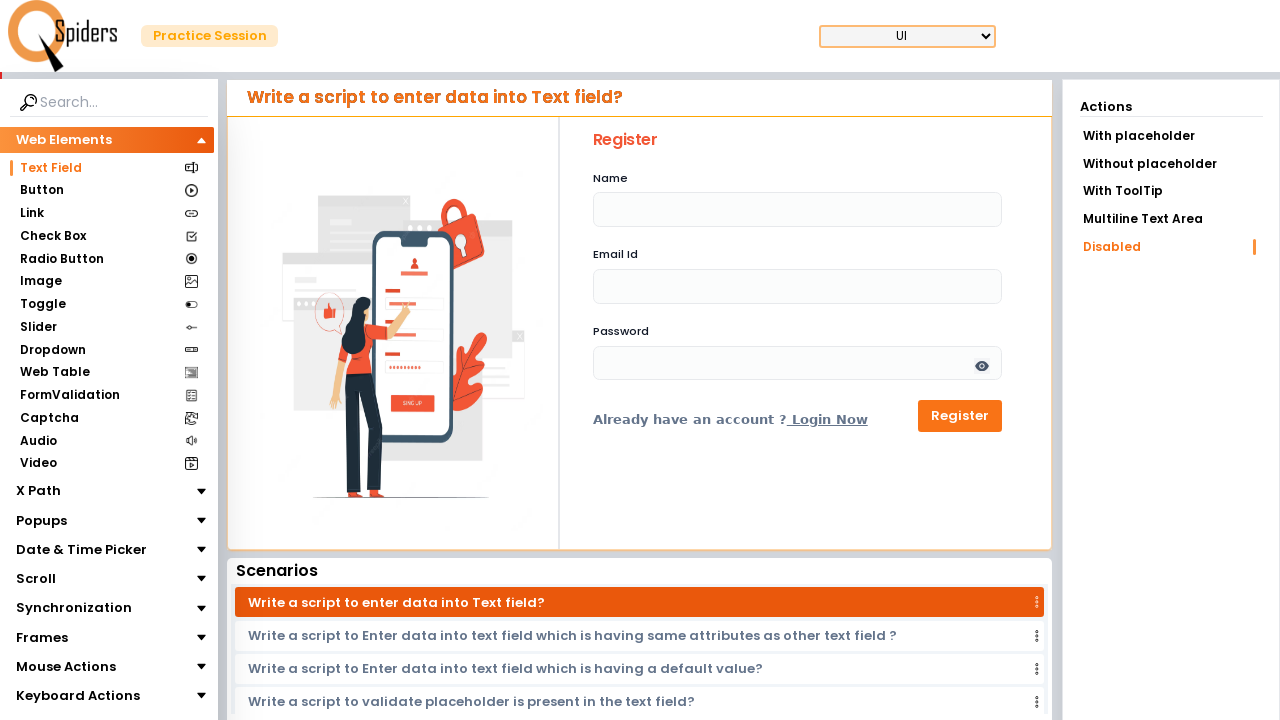

Waited 2 seconds for disabled form elements to load
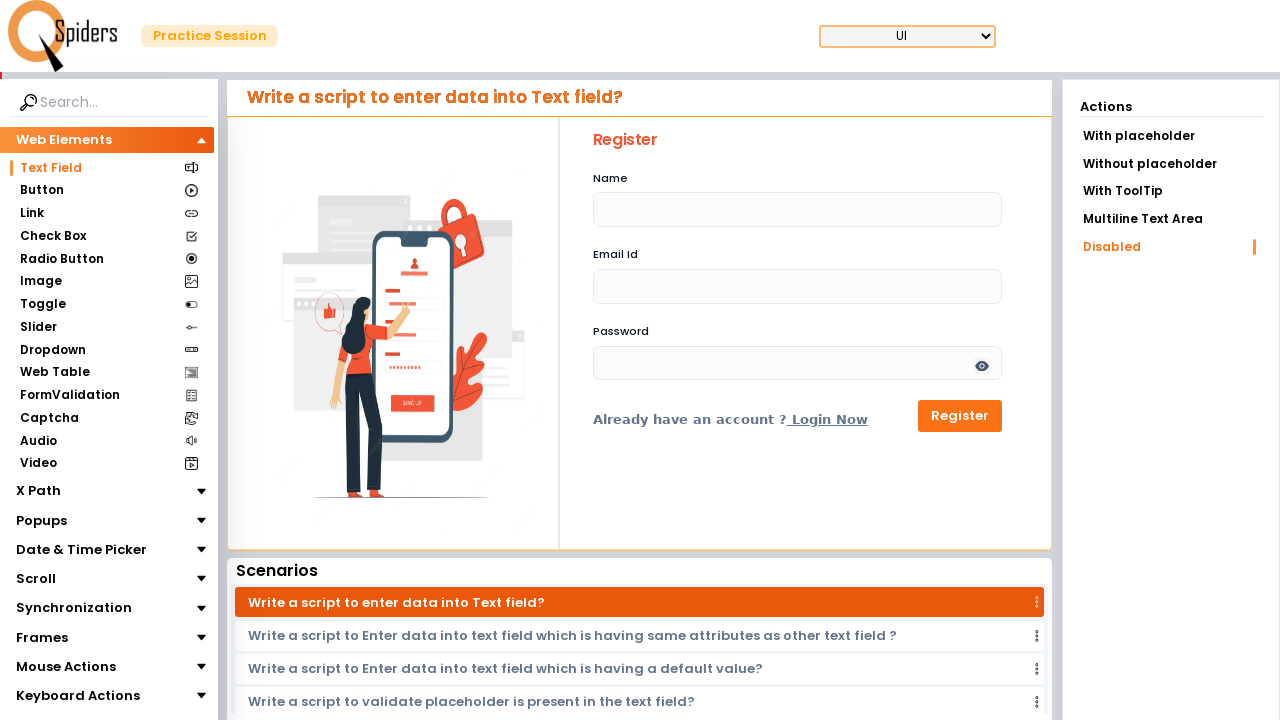

Filled disabled name field with 'aman singh' using JavaScript
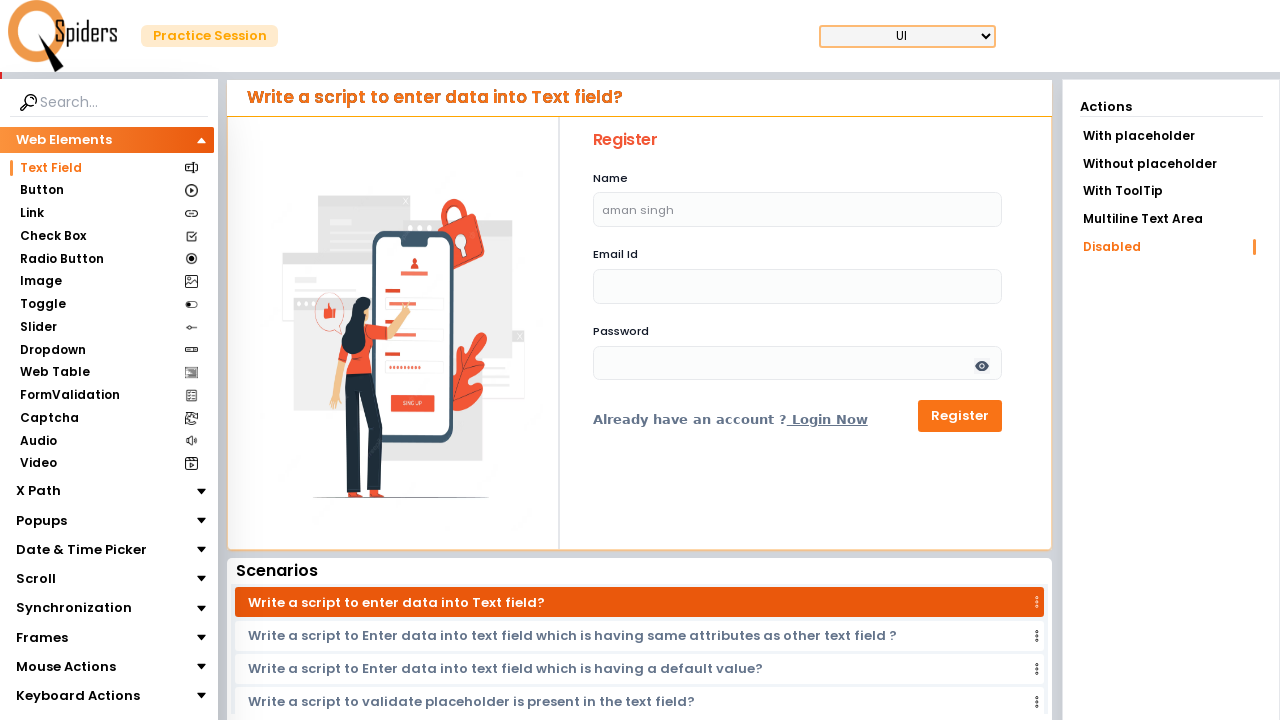

Filled disabled email field with 'amansingh@gmail.com' using JavaScript
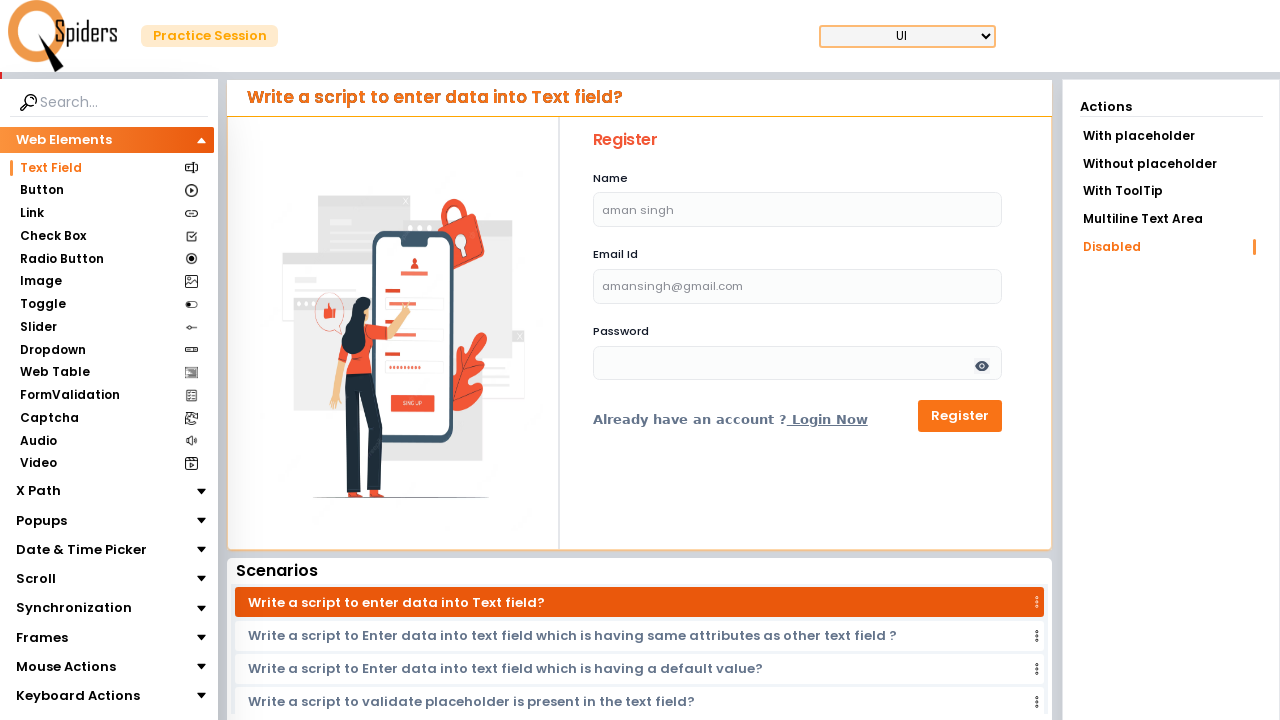

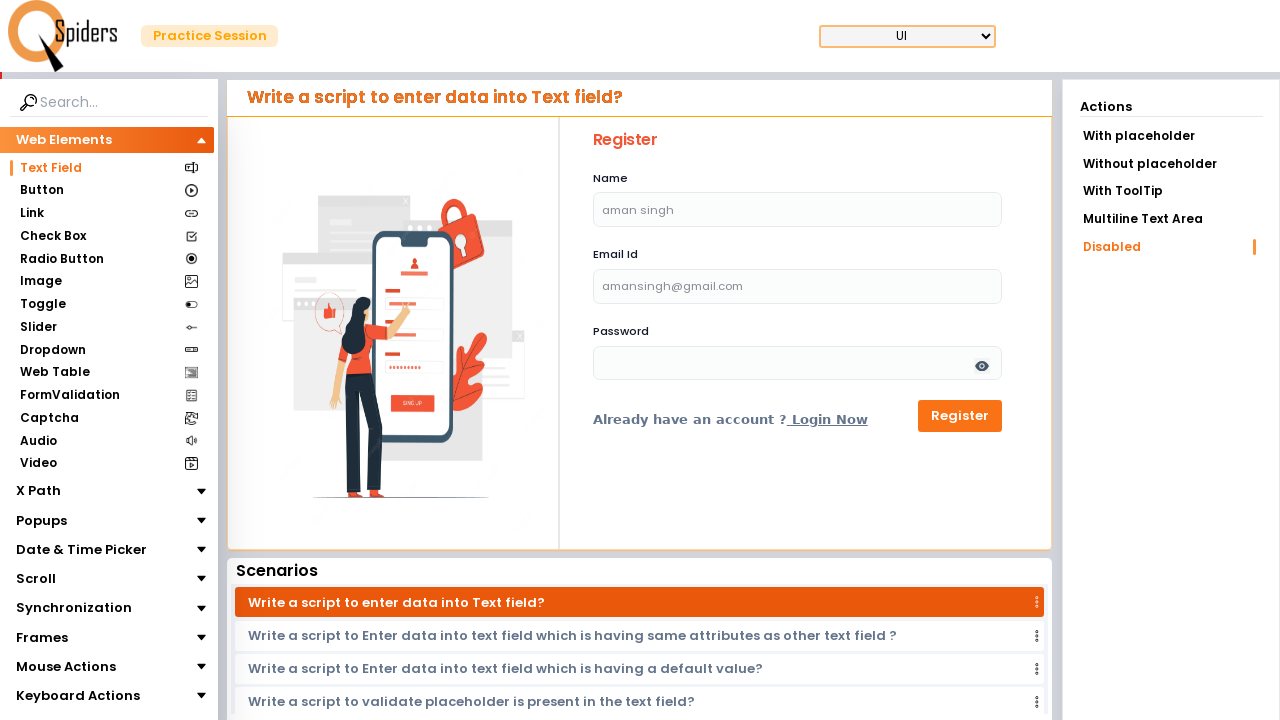